Tests dropdown deselection functionality by first selecting an option by index from a state dropdown, then deselecting it using JavaScript evaluation

Starting URL: https://www.tutorialspoint.com/selenium/practice/selenium_automation_practice.php

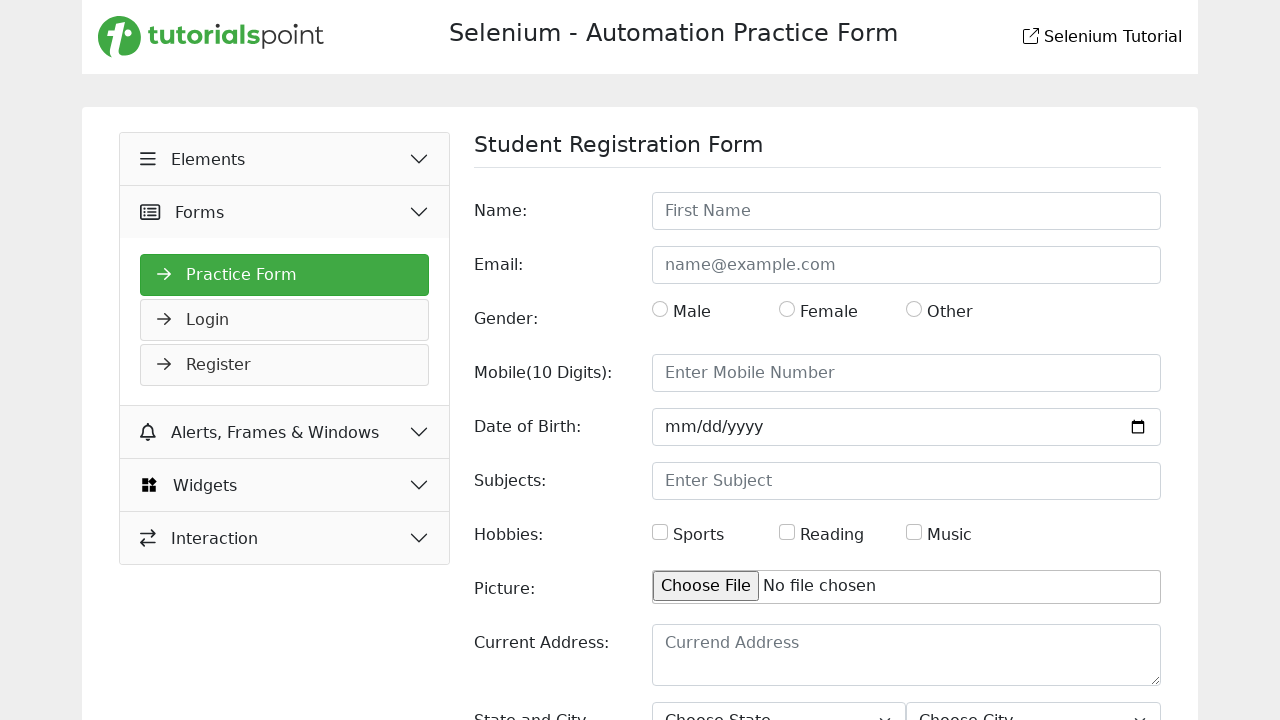

Selected option at index 2 from state dropdown on #state
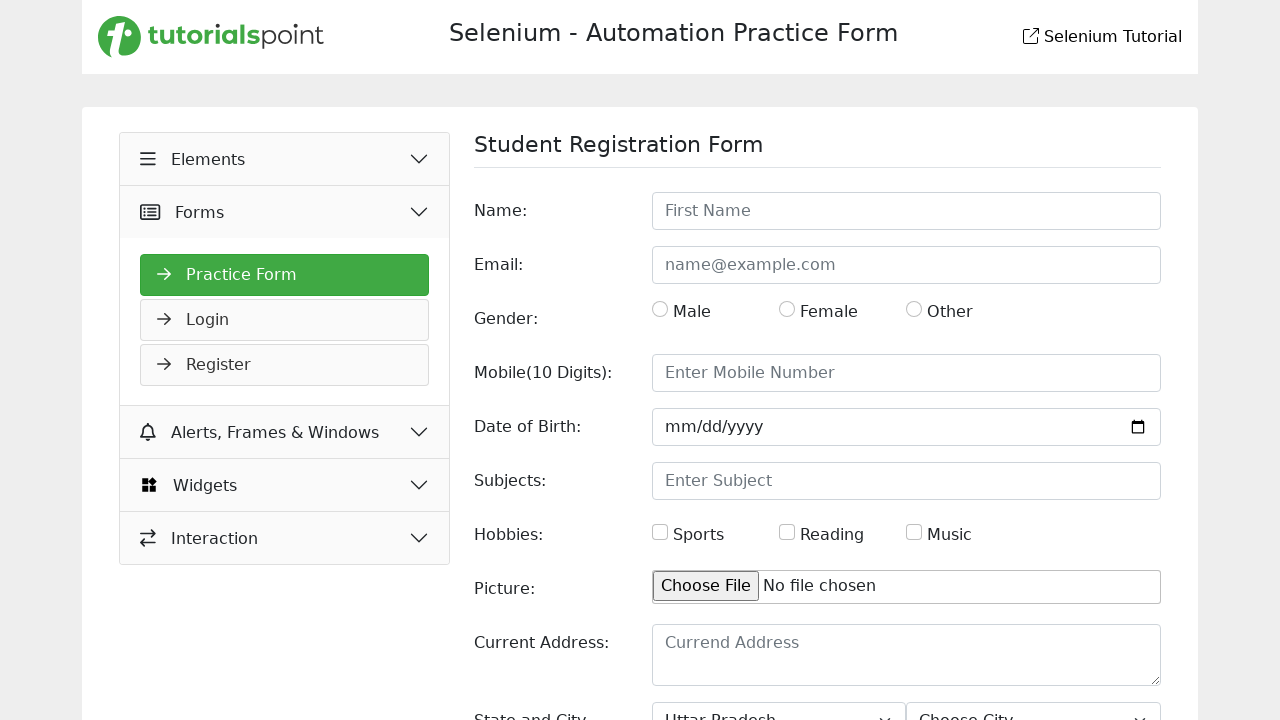

Deselected 'Uttar Pradesh' option using JavaScript evaluation
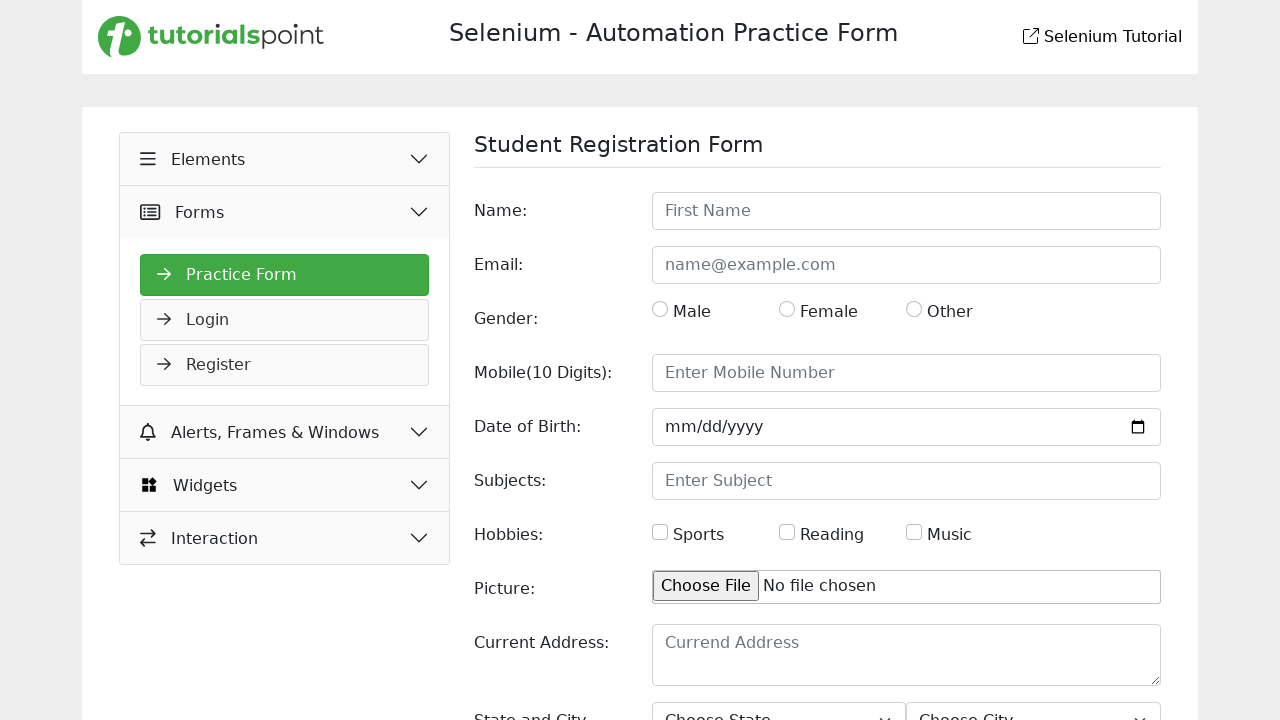

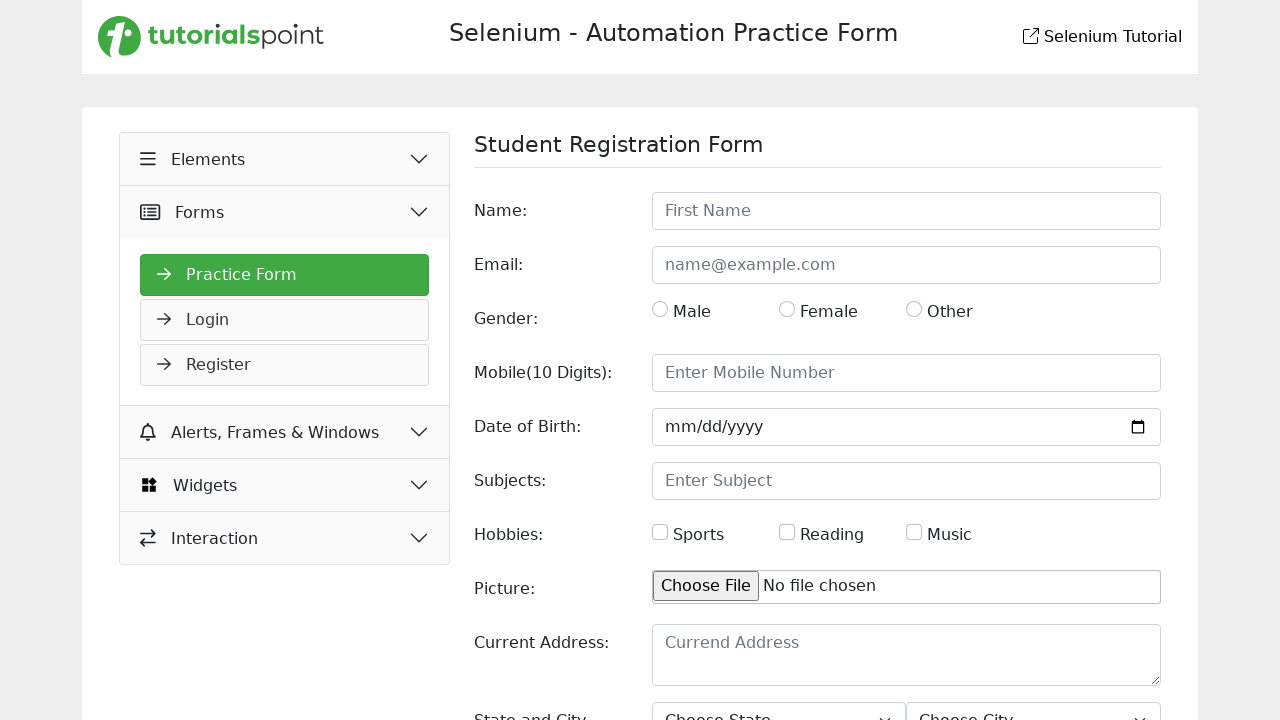